Tests window handling functionality by clicking a link that opens a new window and switching to verify the new window content

Starting URL: http://the-internet.herokuapp.com/windows

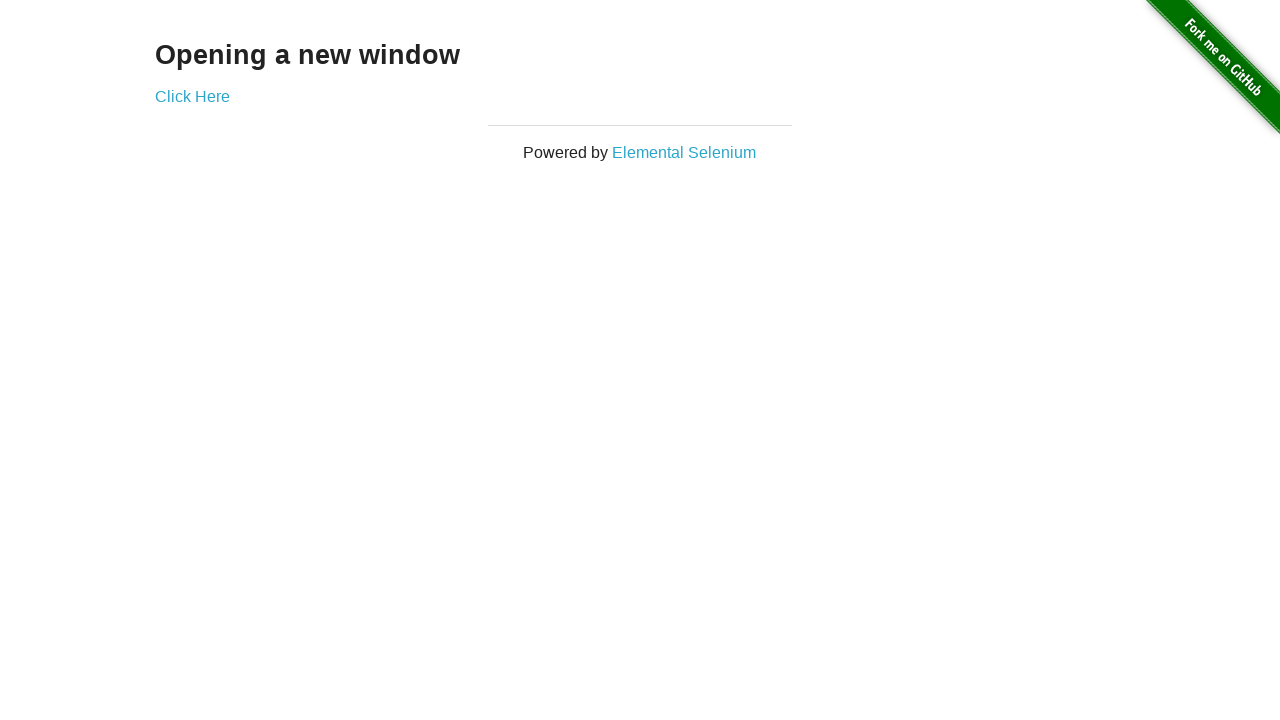

Verified page title is 'The Internet'
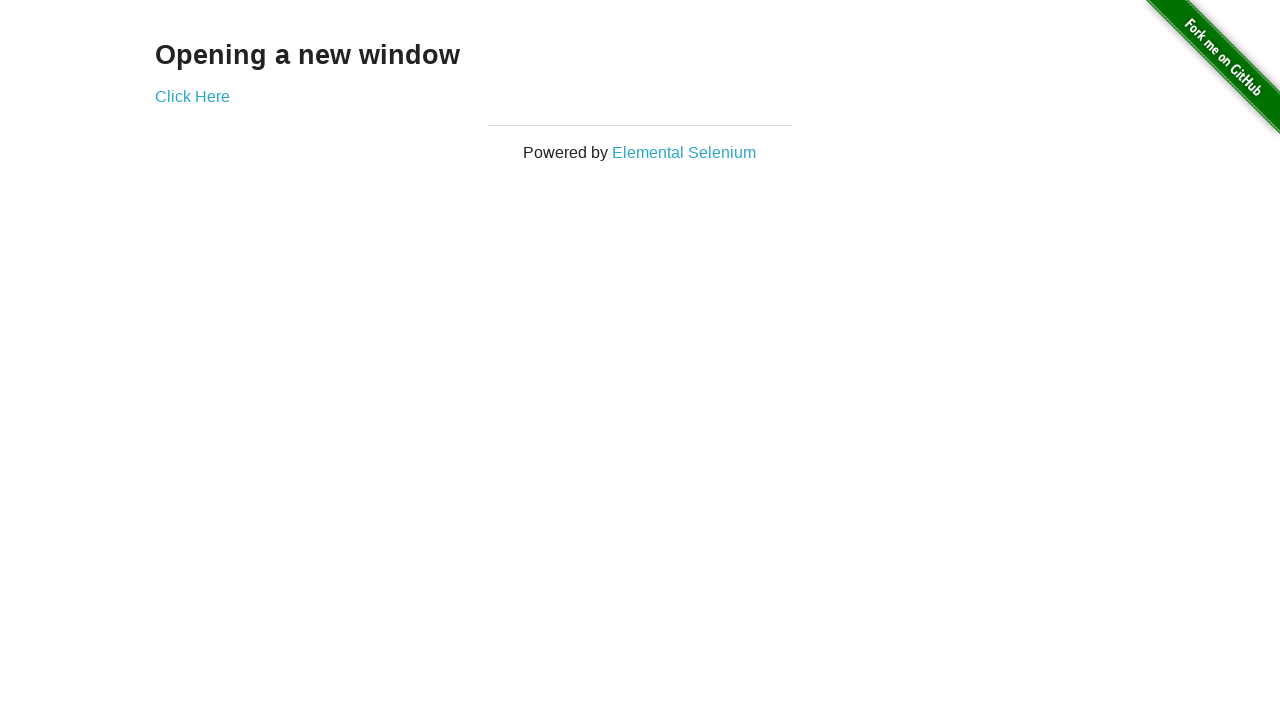

Clicked link to open new window at (192, 96) on a[href='/windows/new']
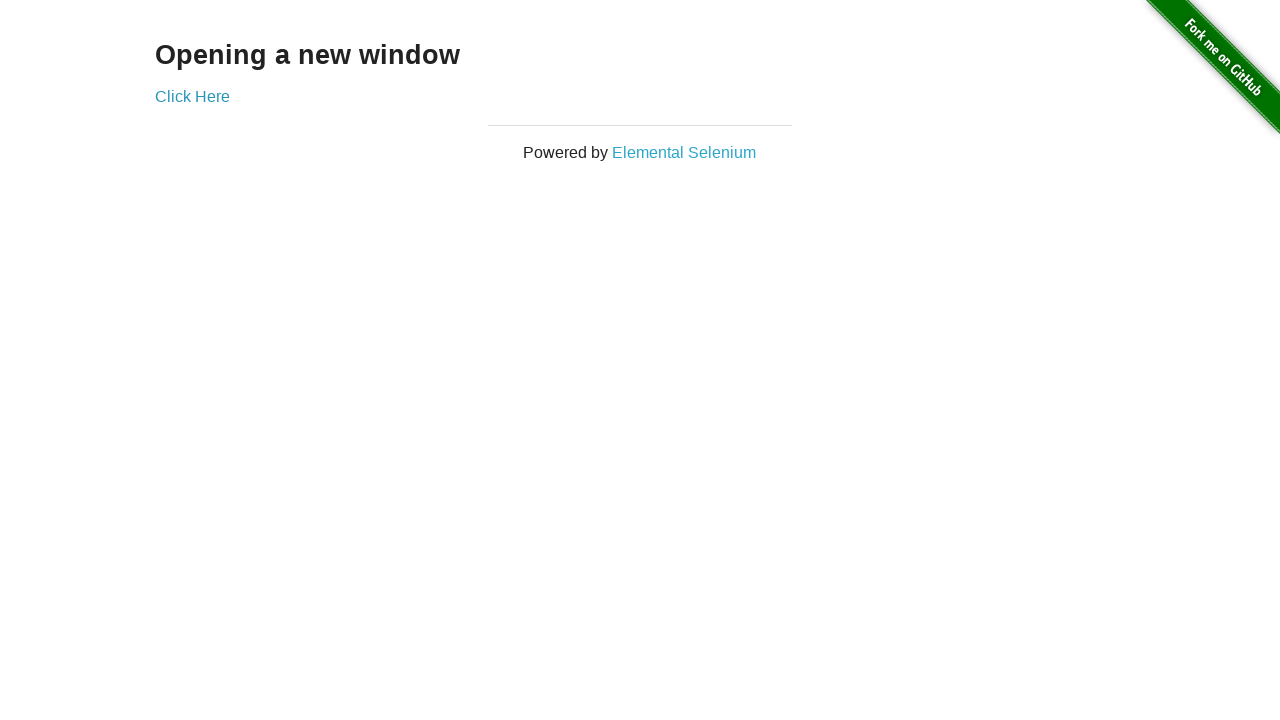

New window page object captured
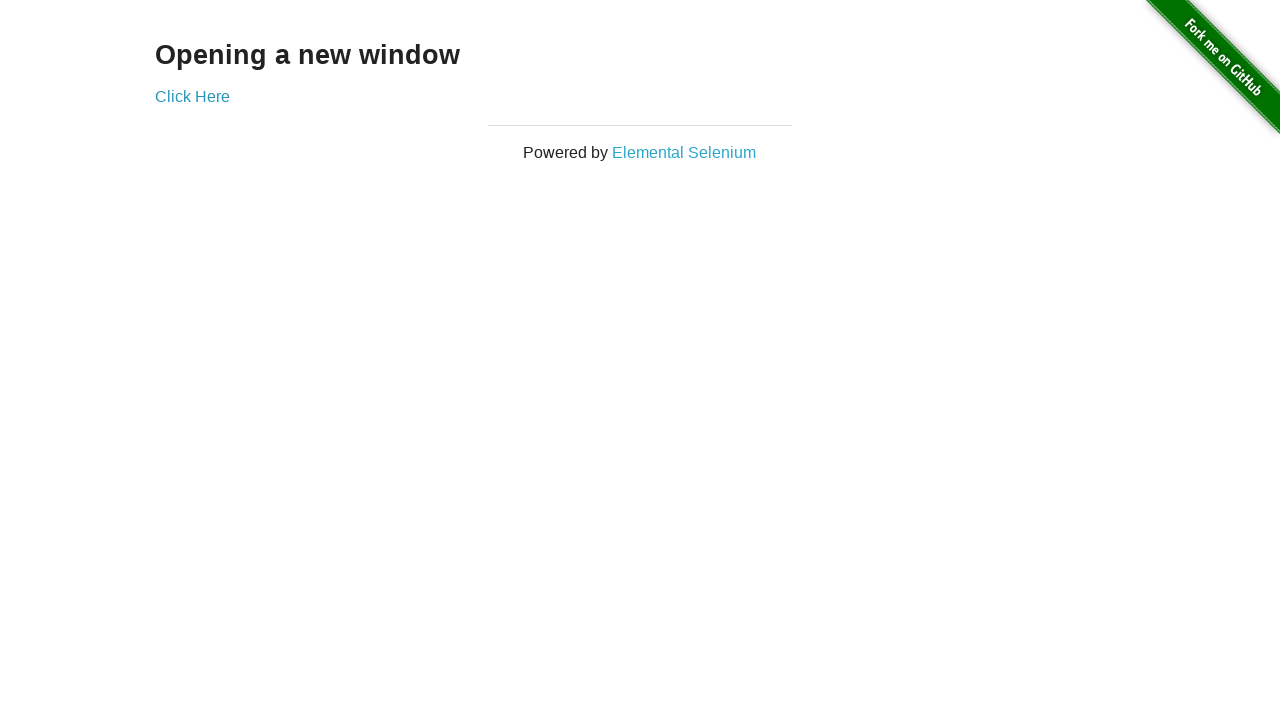

Waited for new window to load
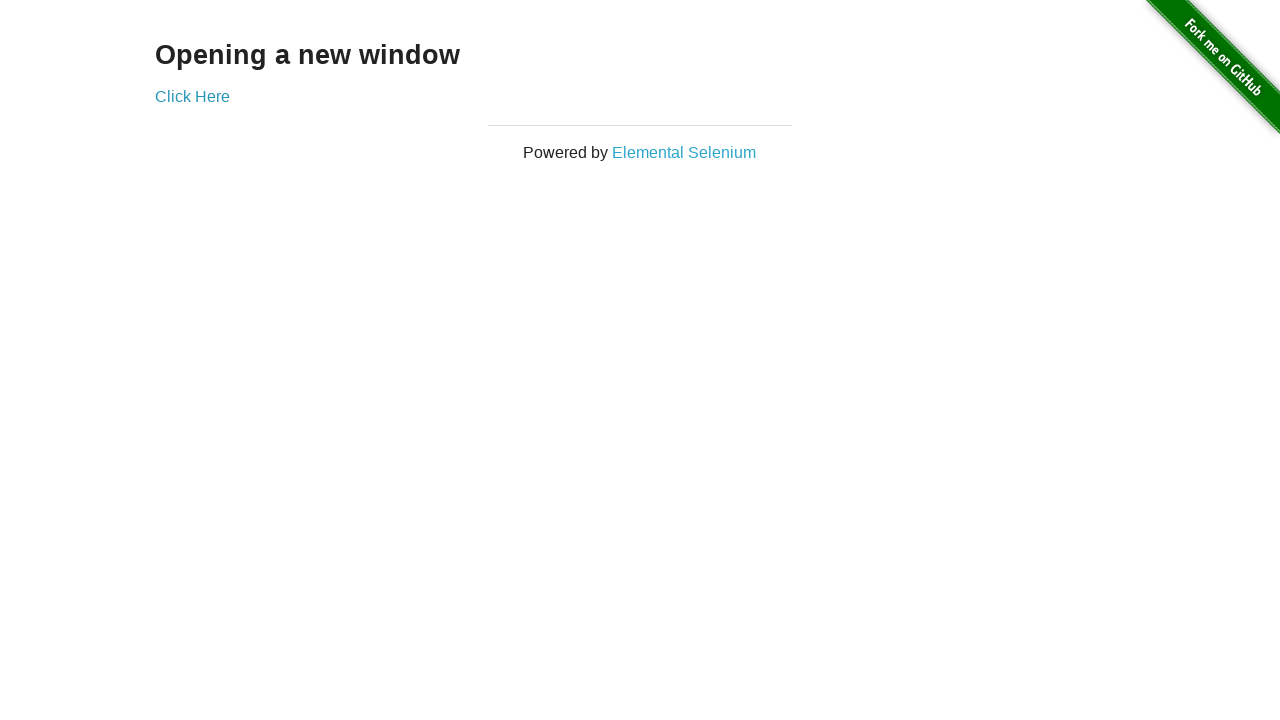

Printed new window URL: http://the-internet.herokuapp.com/windows/new
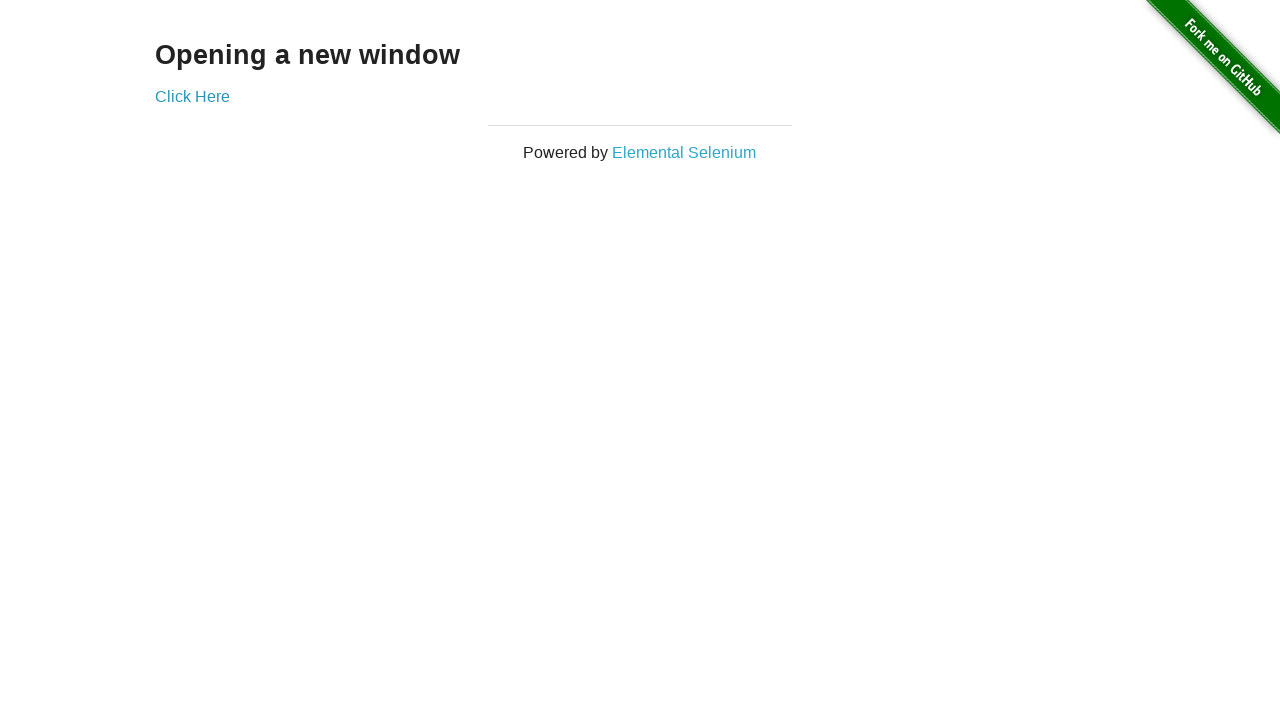

Printed new window title: <bound method Page.title of <Page url='http://the-internet.herokuapp.com/windows/new'>>
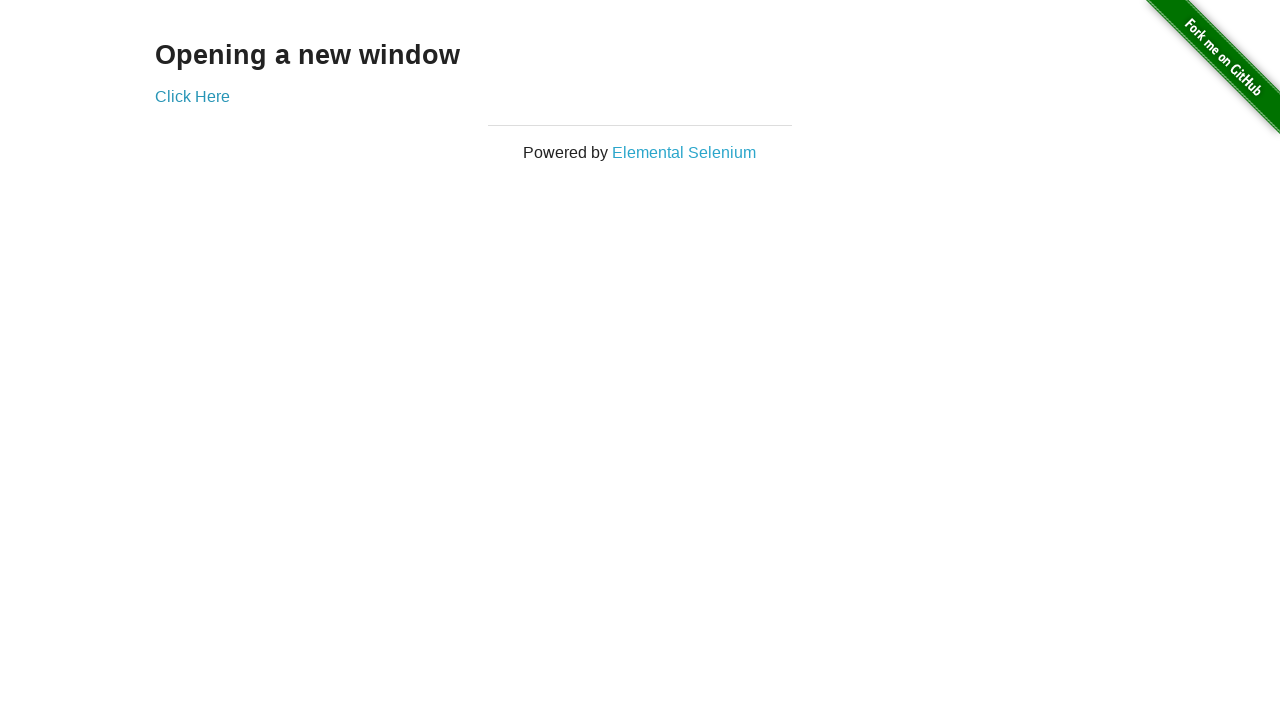

Located 'New Window' heading element in new page
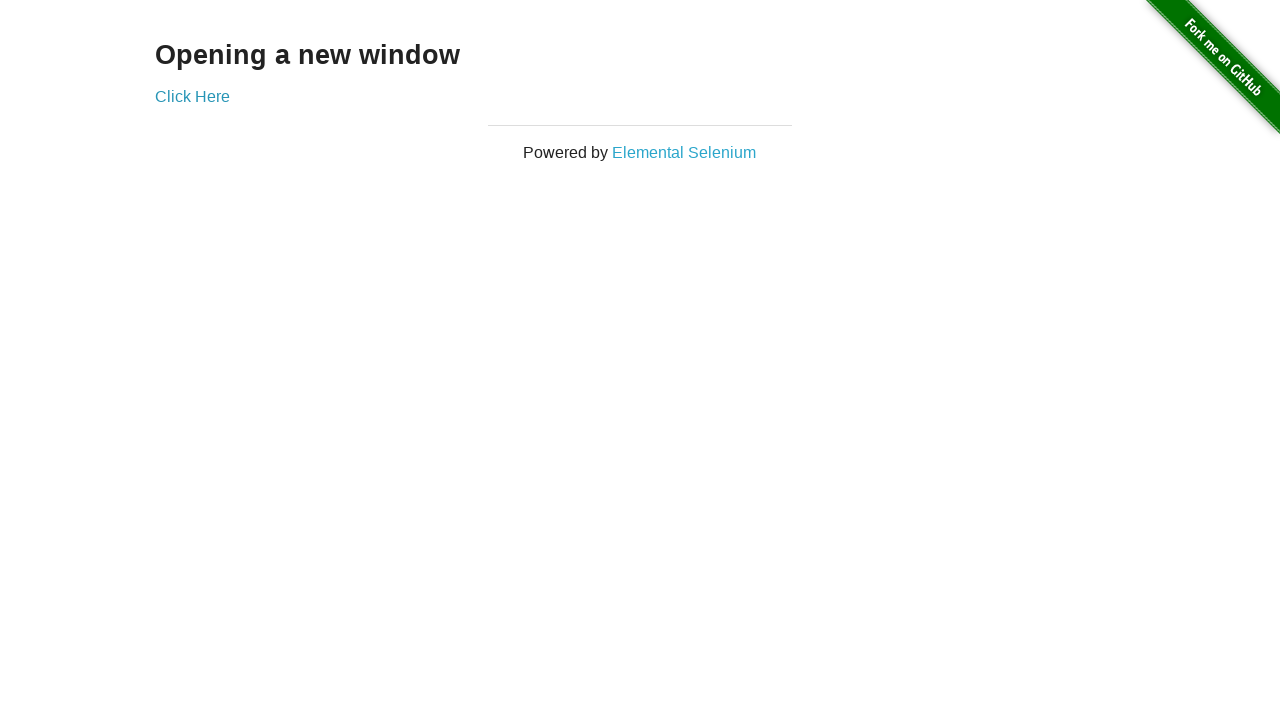

Printed new window heading text: New Window
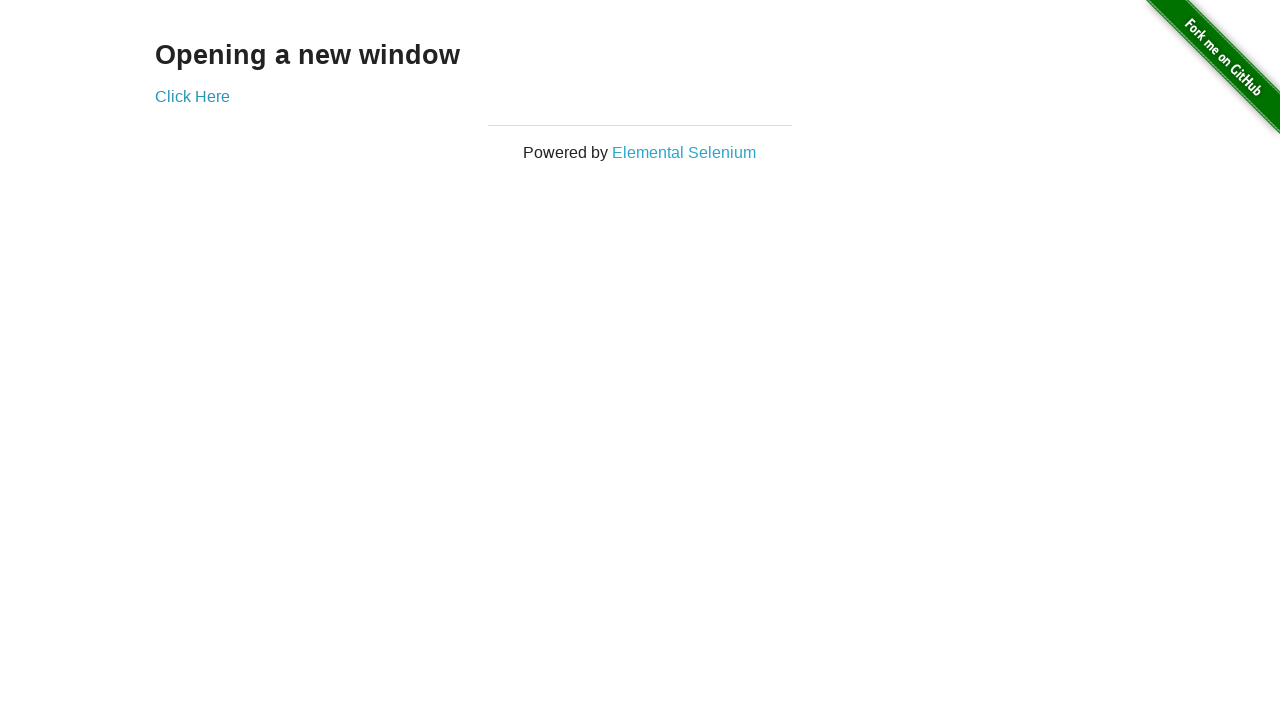

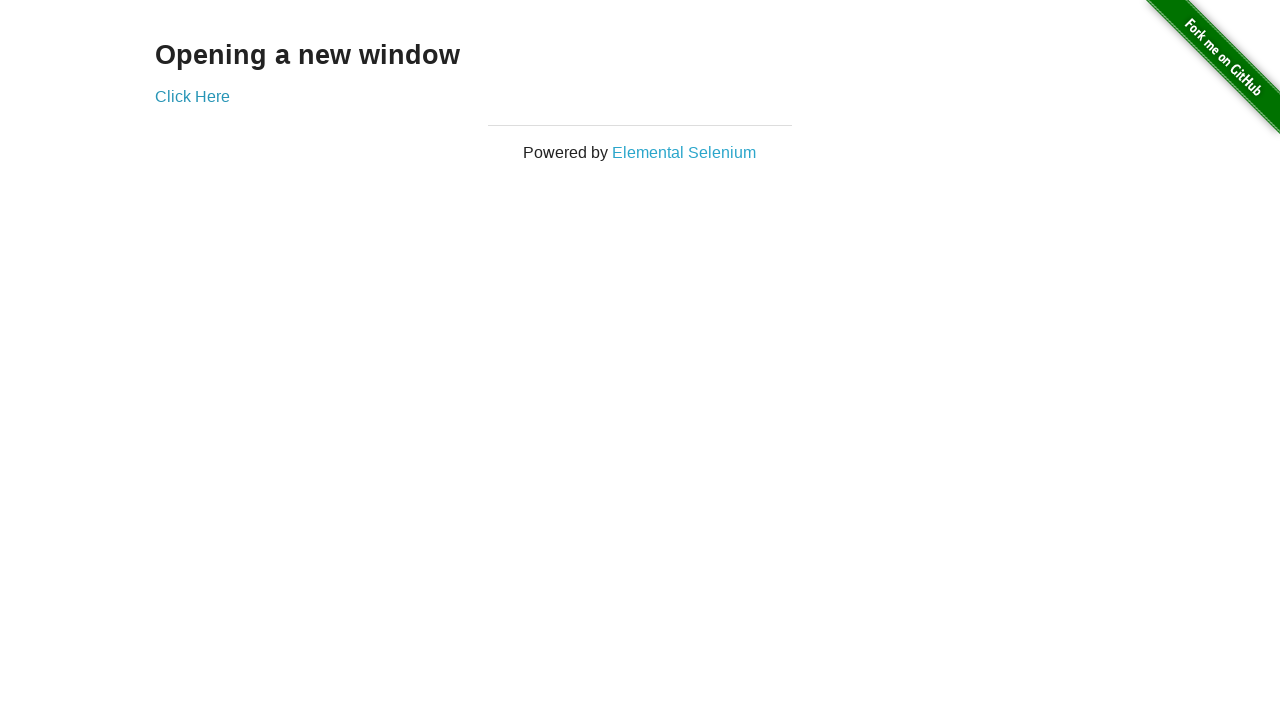